Fills out a practice form on Tutorialspoint by entering name, email, selecting gender, entering mobile number, and clicking on date of birth field

Starting URL: https://www.tutorialspoint.com/selenium/practice/selenium_automation_practice.php

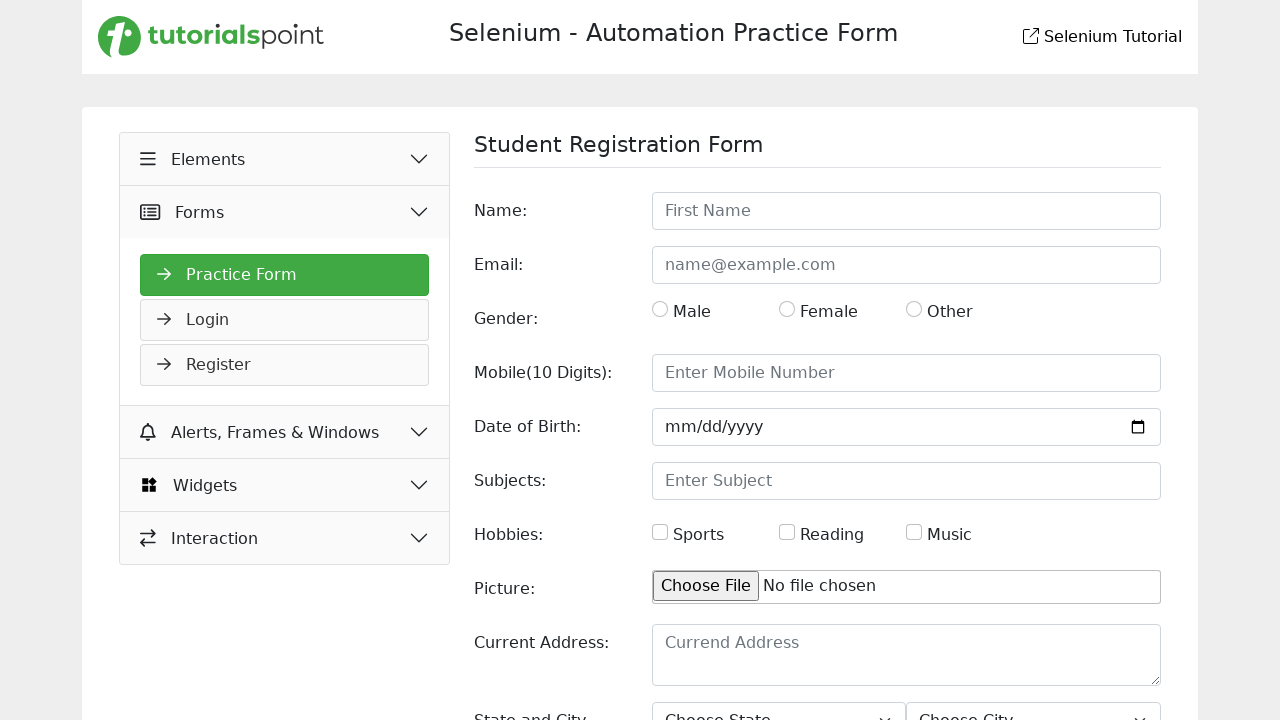

Filled name field with 'Manik Hossain' on input[name='name']
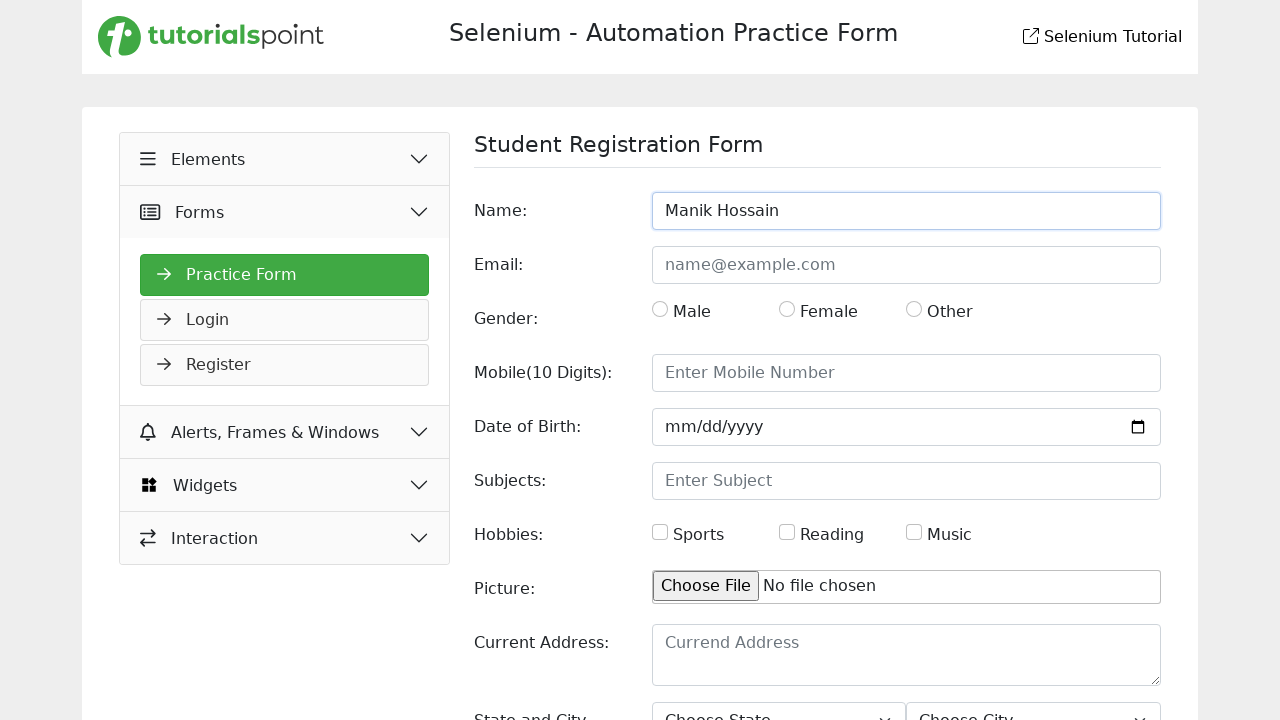

Filled email field with 'kinam@gmail.com' on input[name='email']
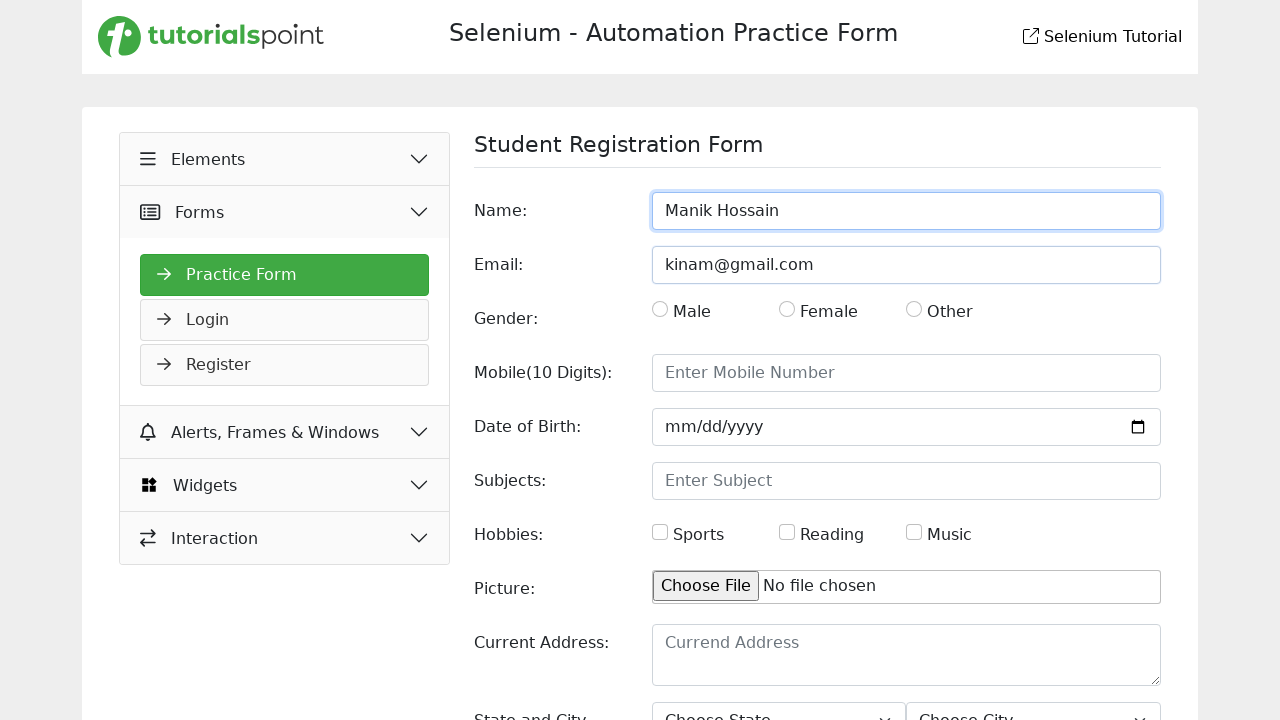

Selected gender radio button at (660, 309) on input#gender
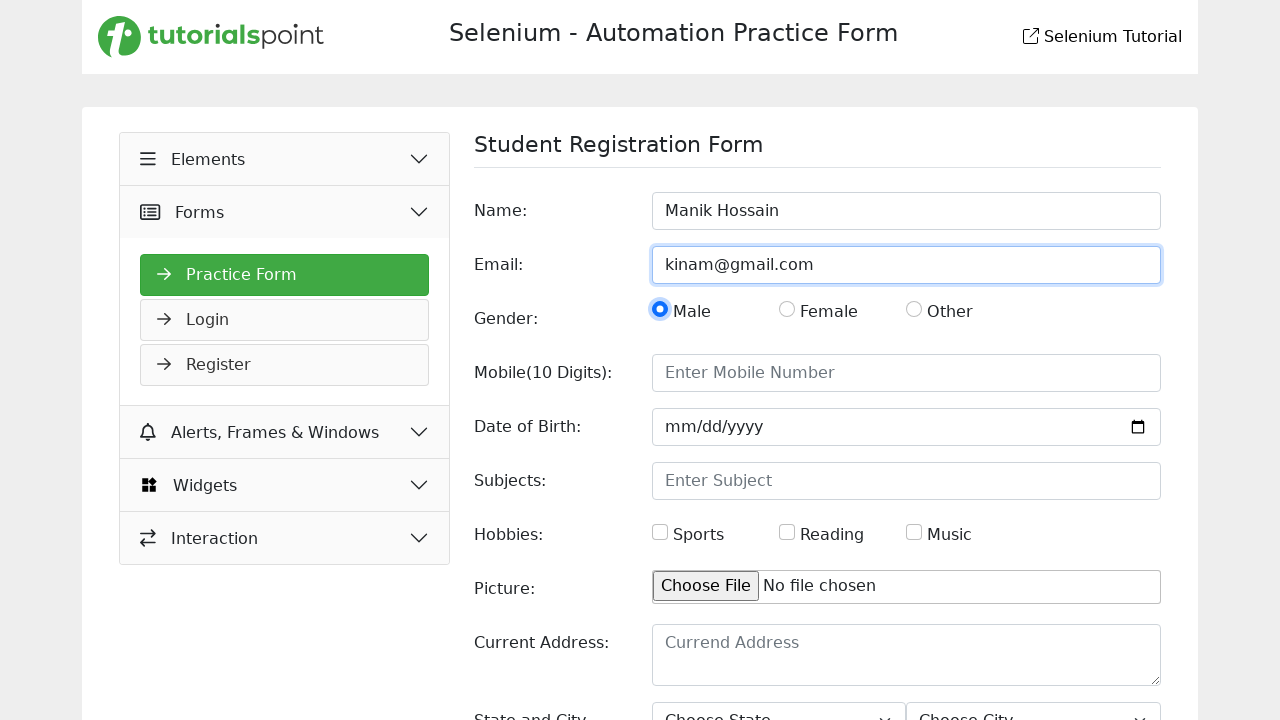

Filled mobile number field with '12345678910' on input#mobile
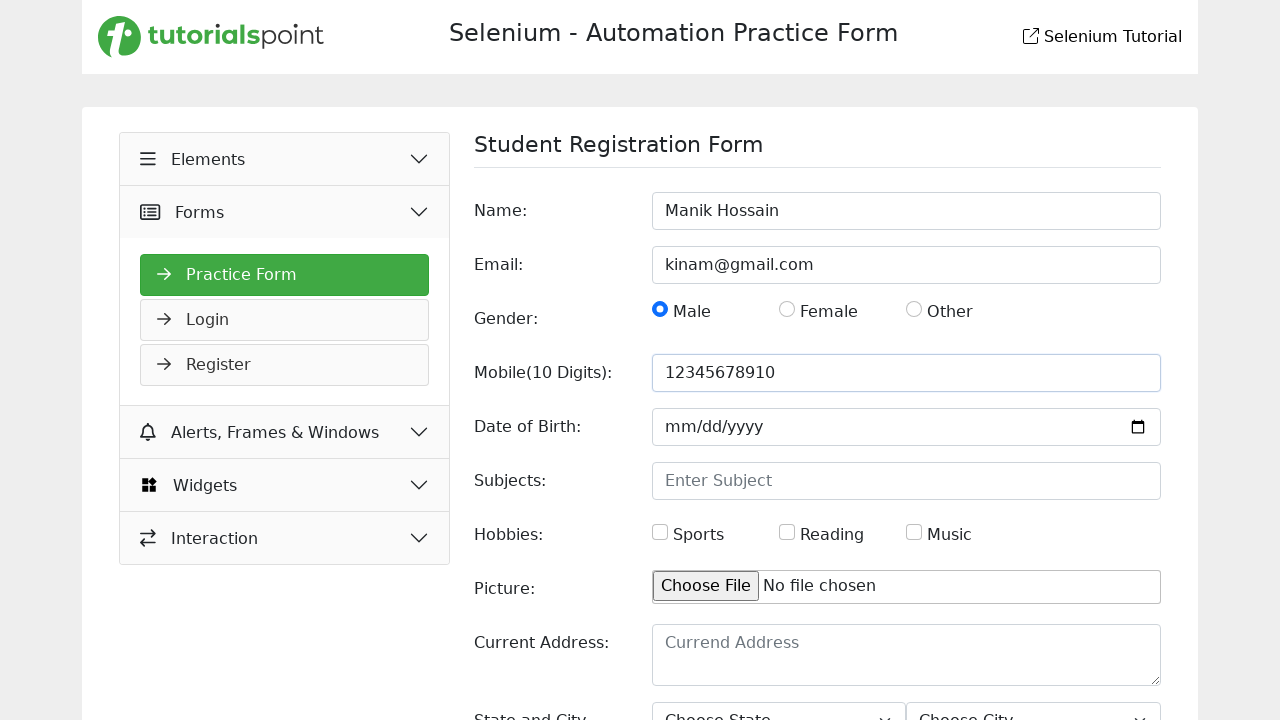

Clicked on date of birth field to open date picker at (906, 427) on #dob
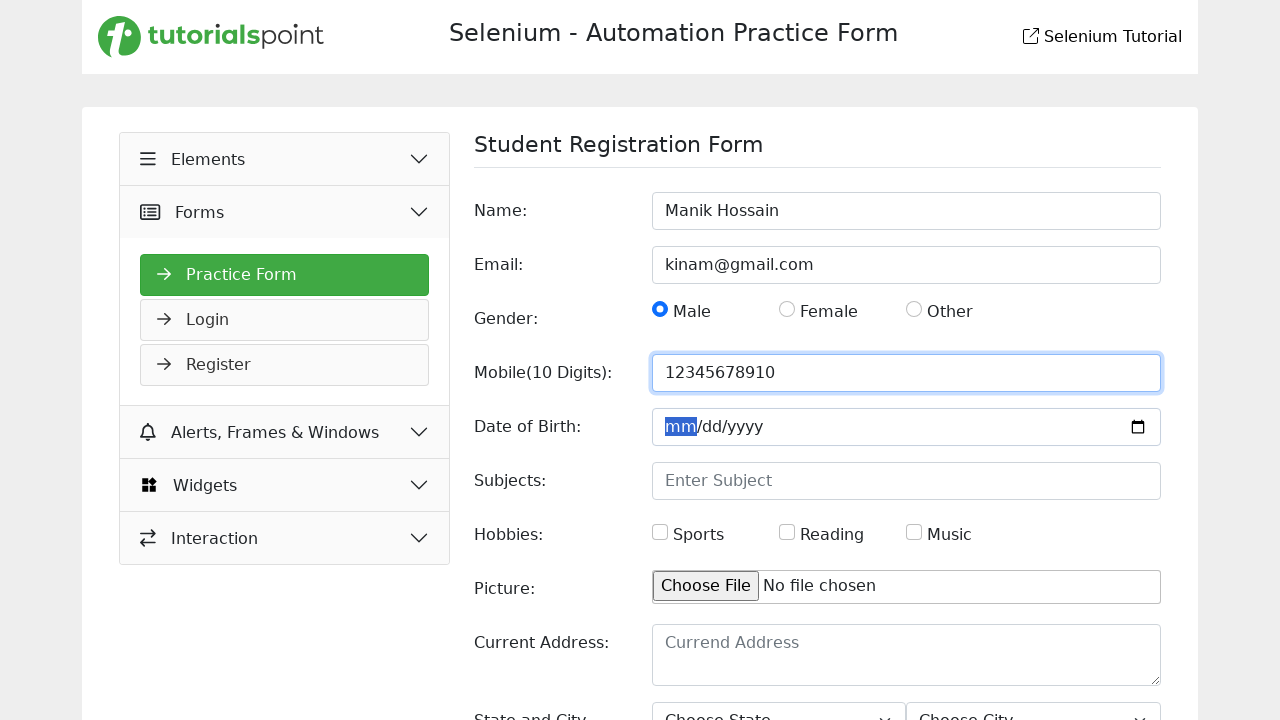

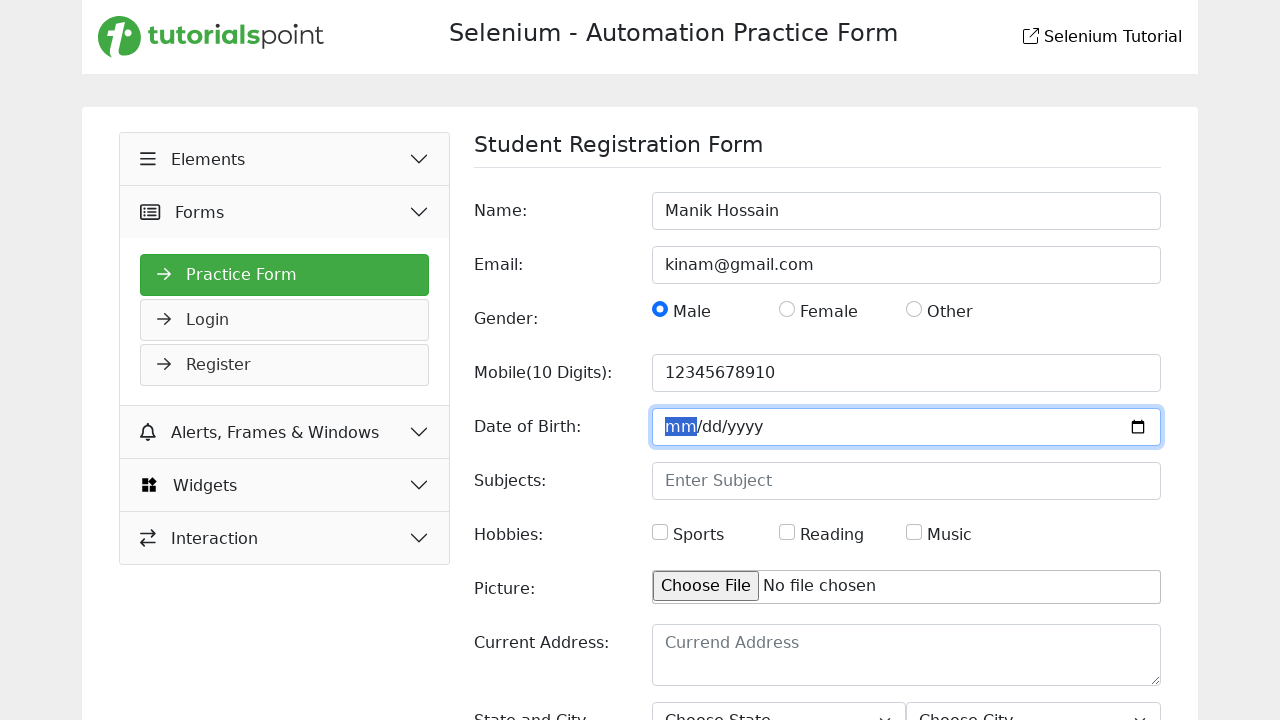